Tests JQuery UI custom dropdown by selecting different numeric values from the dropdown and verifying the selection is displayed correctly.

Starting URL: https://jqueryui.com/resources/demos/selectmenu/default.html

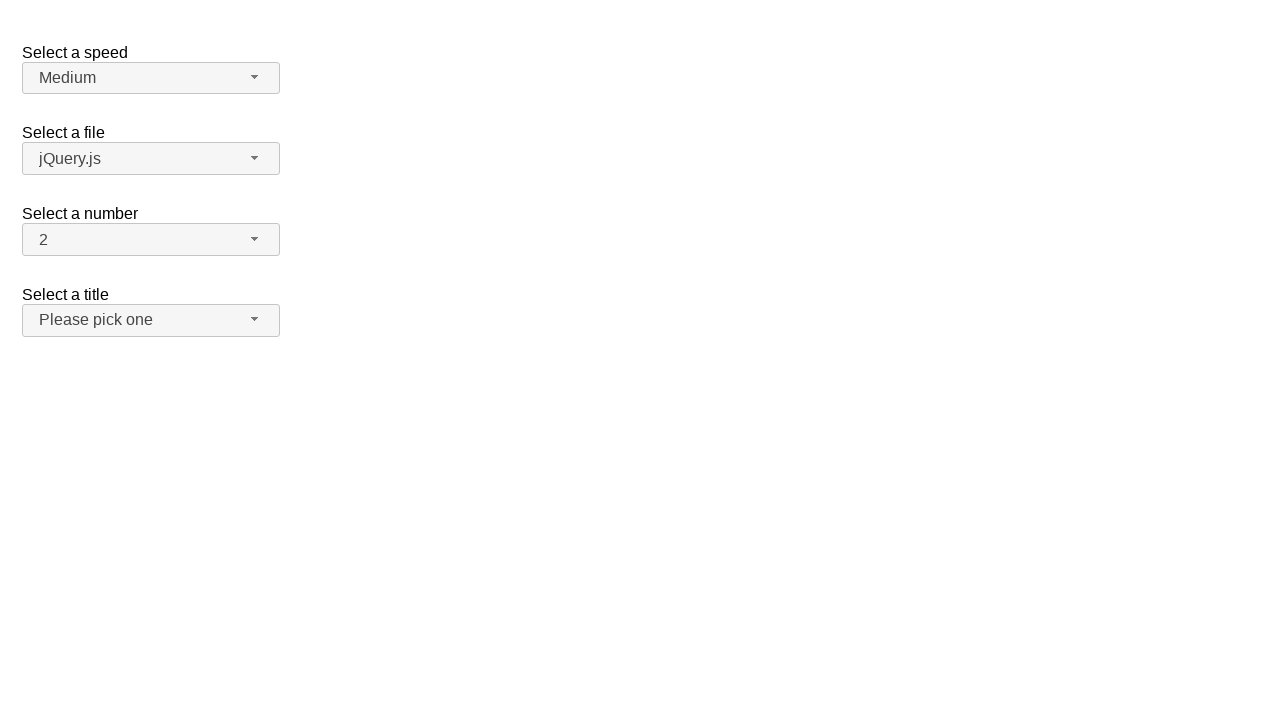

Clicked on the number dropdown button to open it at (151, 240) on span#number-button
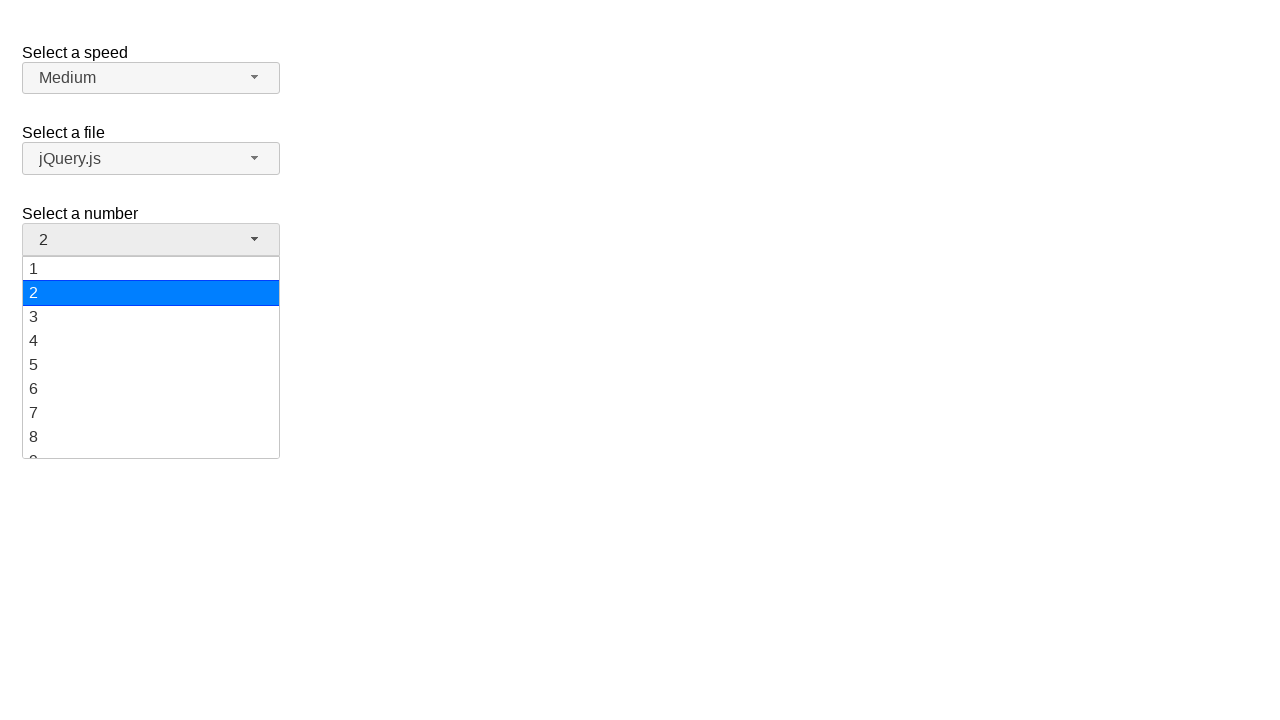

Dropdown menu items appeared
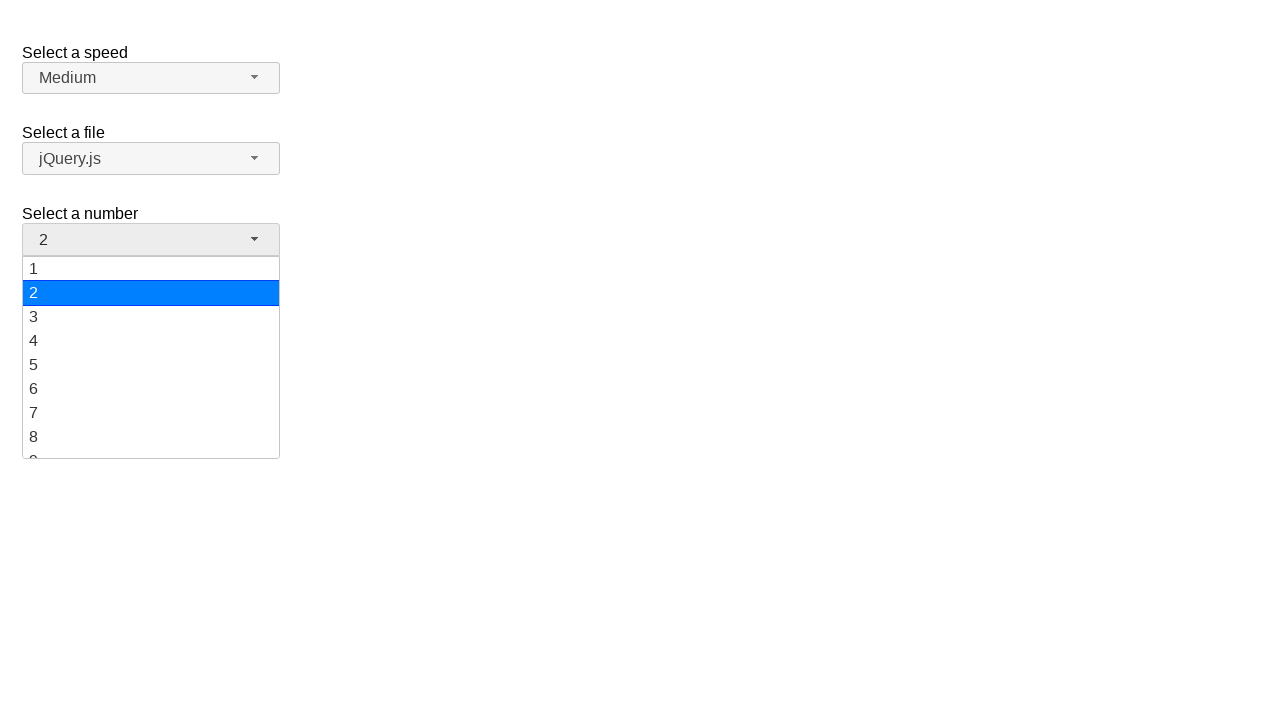

Selected value '5' from the dropdown menu at (151, 365) on ul#number-menu li:has-text('5')
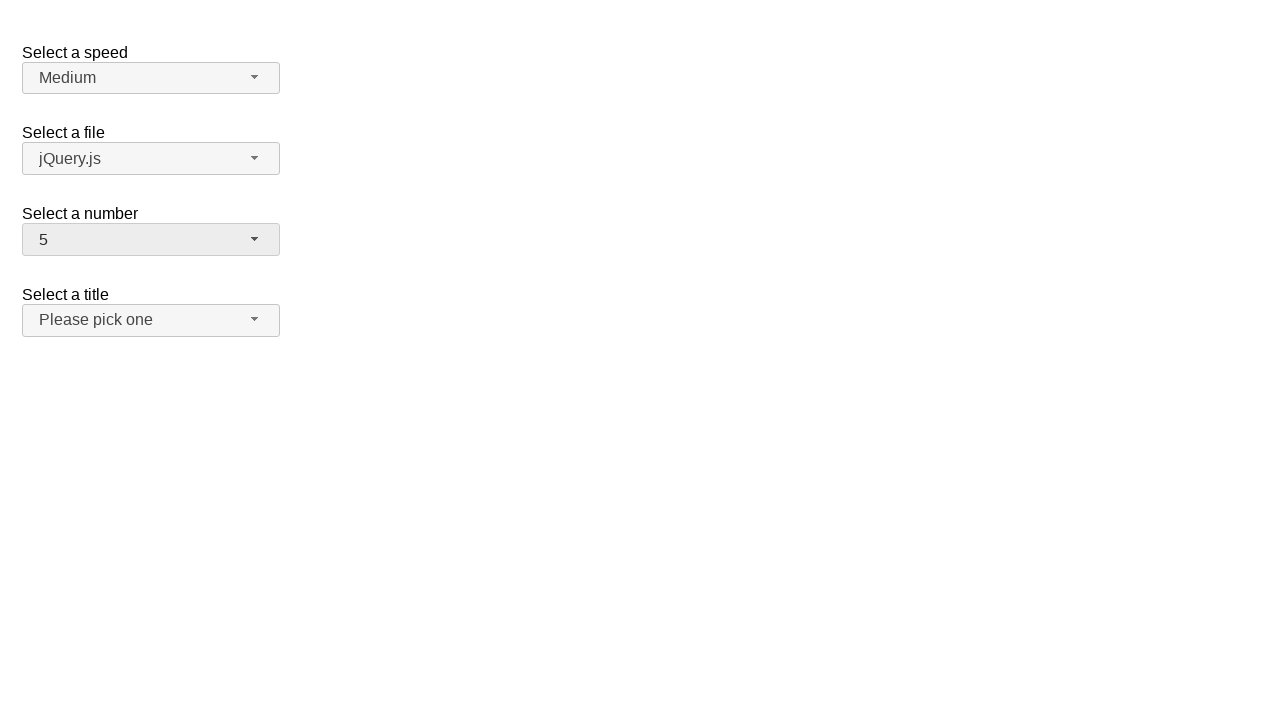

Verified that '5' is displayed as the selected value
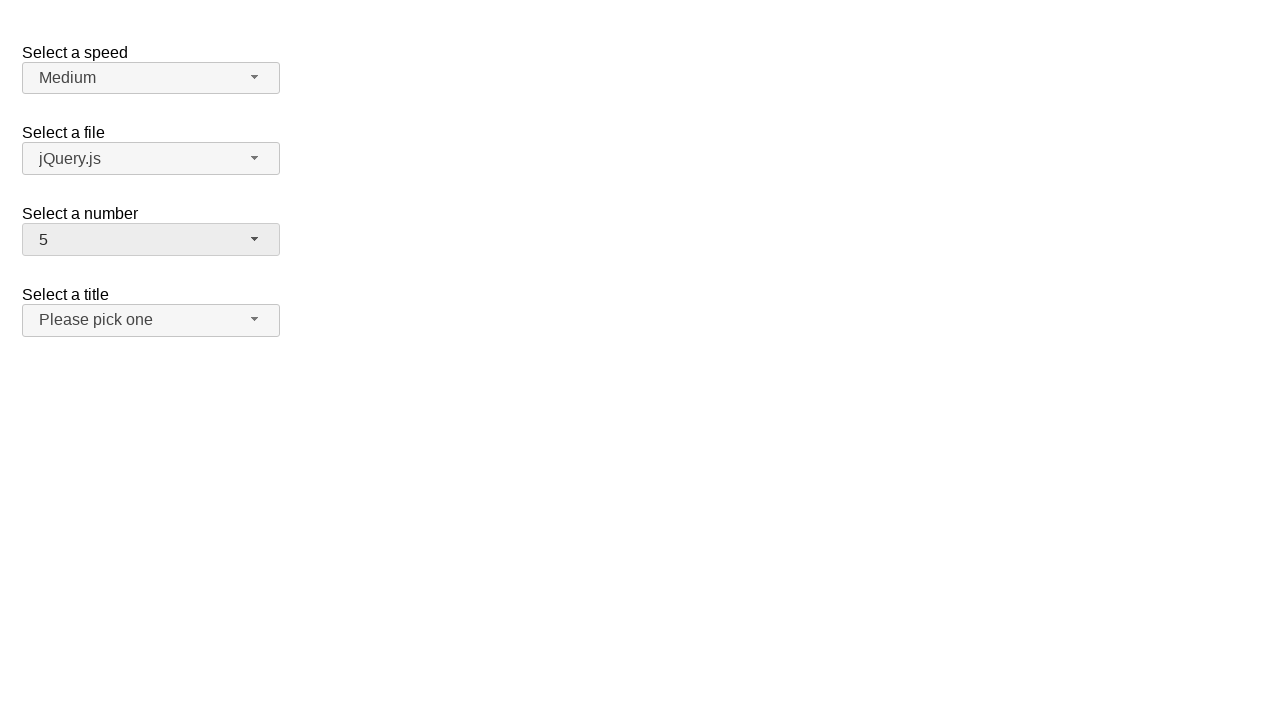

Clicked on the number dropdown button to open it again at (151, 240) on span#number-button
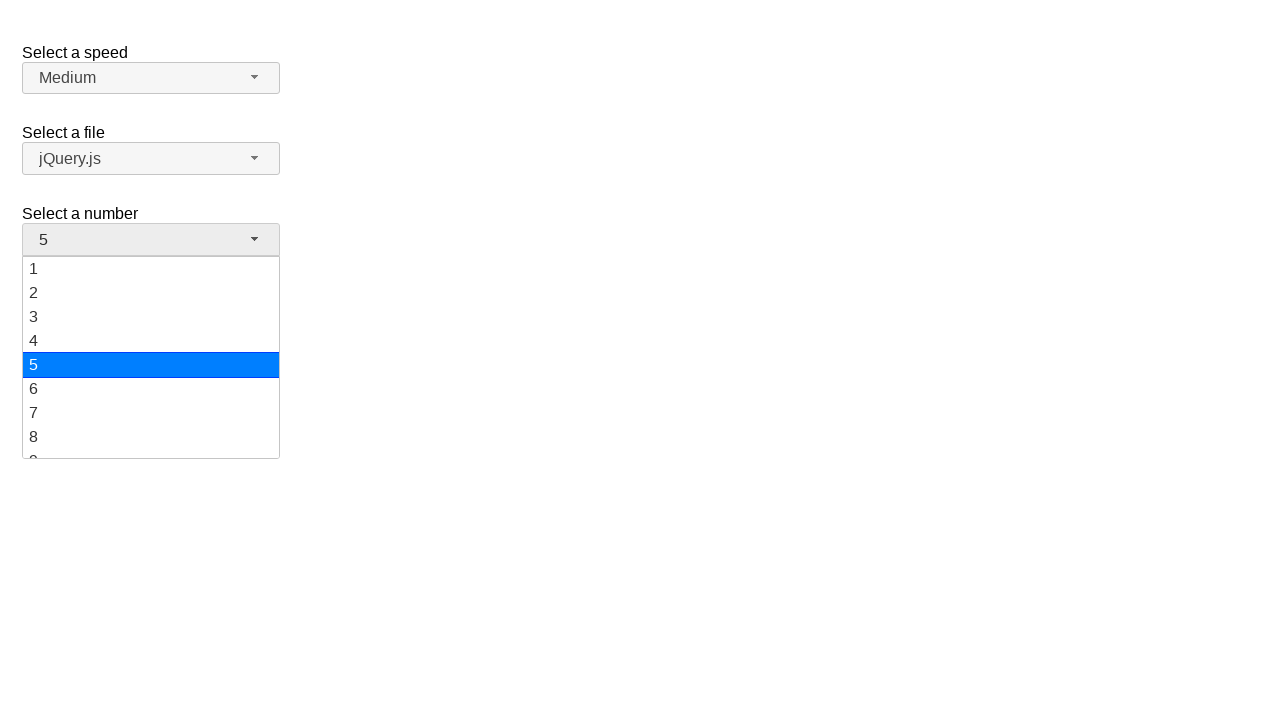

Dropdown menu items appeared
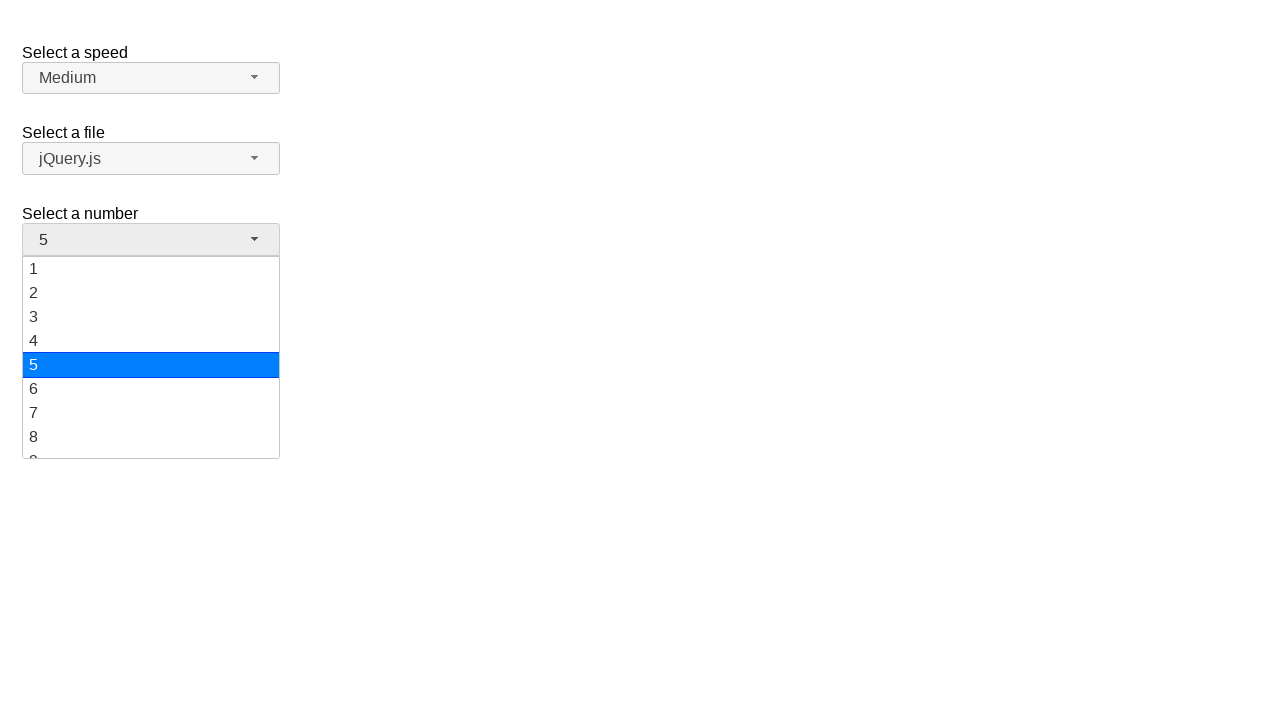

Selected value '19' from the dropdown menu at (151, 445) on ul#number-menu li:has-text('19')
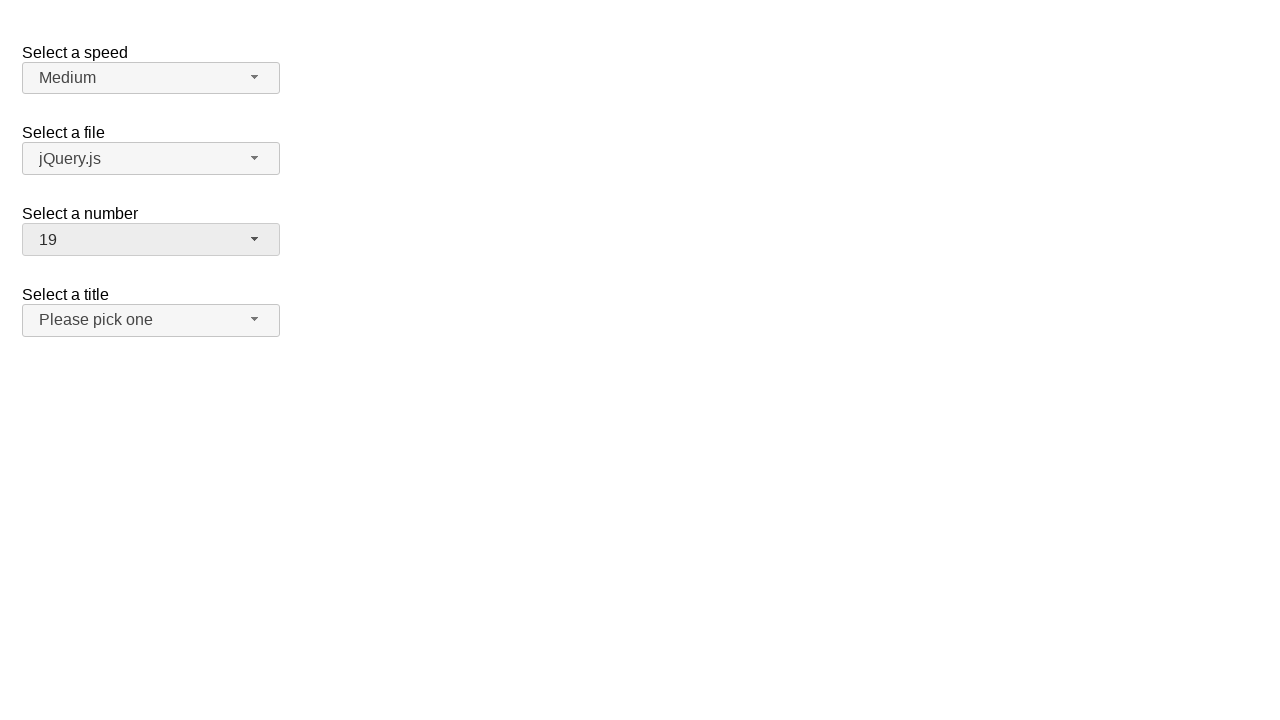

Verified that '19' is displayed as the selected value
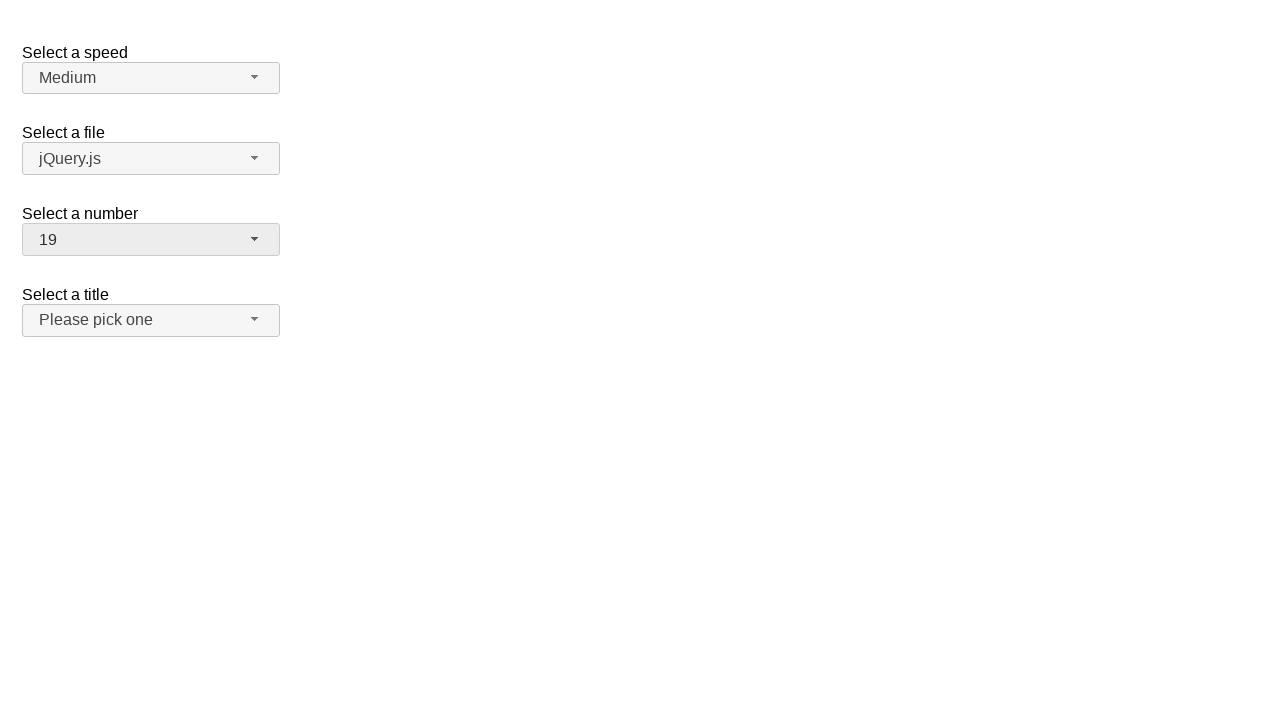

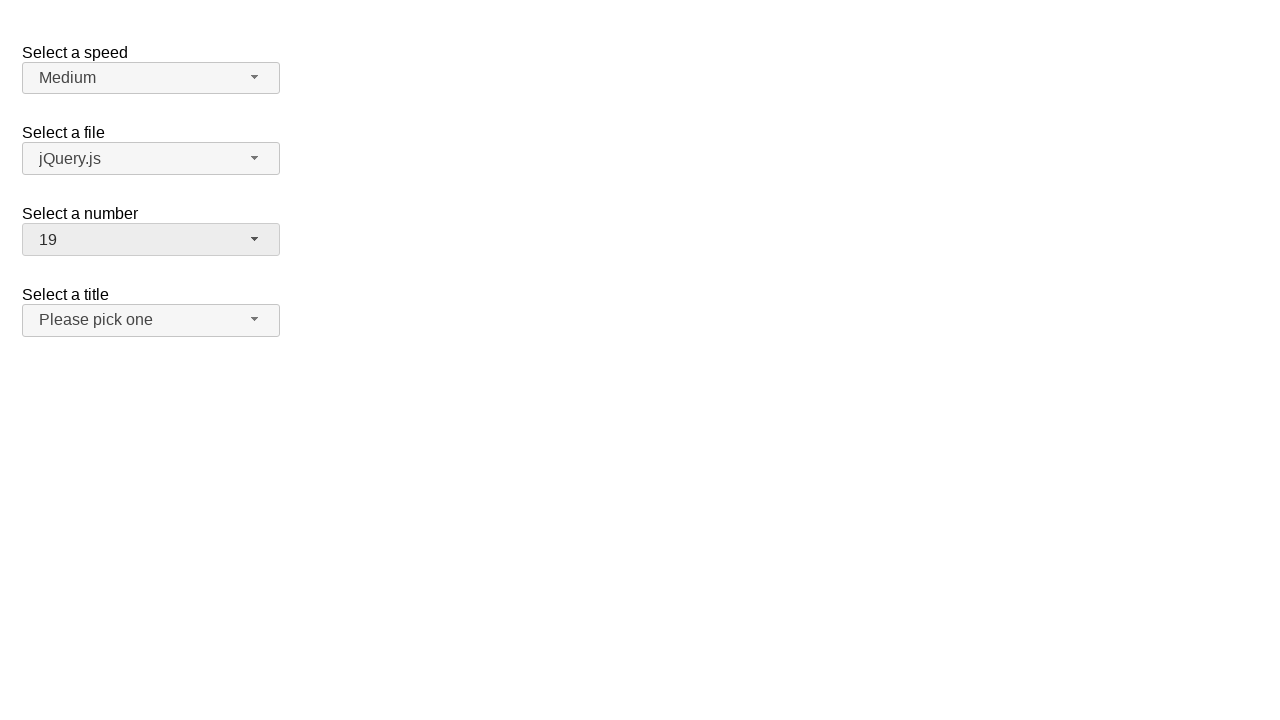